Tests navigation on a cryptocurrency news site by selecting a category filter, loading more articles, and navigating to an individual article page.

Starting URL: https://coinness.com/article

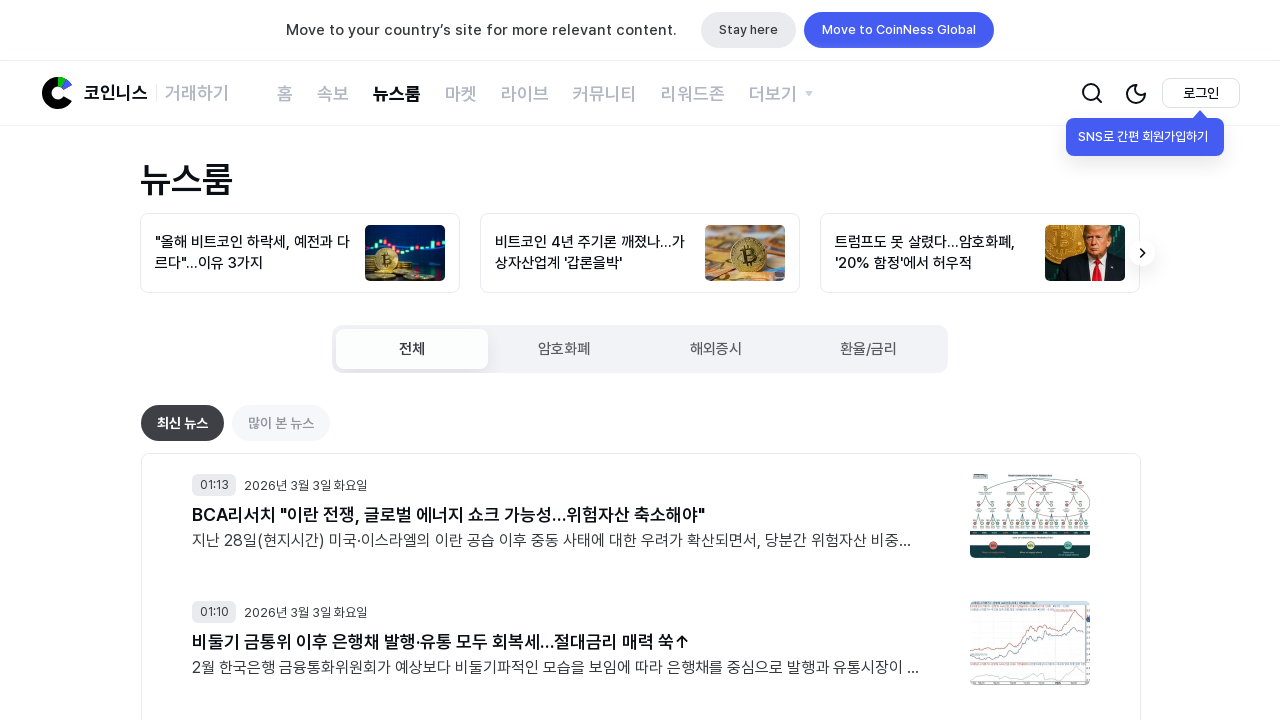

Waited for page to fully load (networkidle state reached)
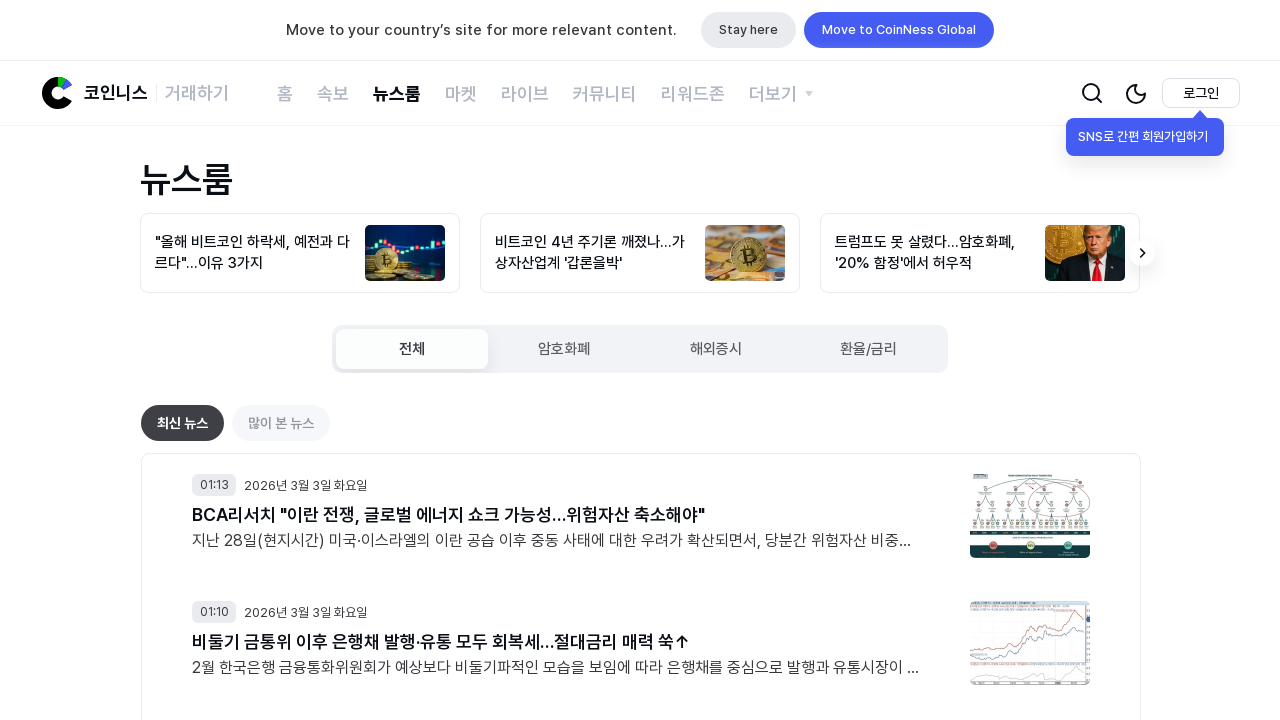

Clicked on cryptocurrency category button at (564, 349) on internal:role=button[name="암호화폐"s]
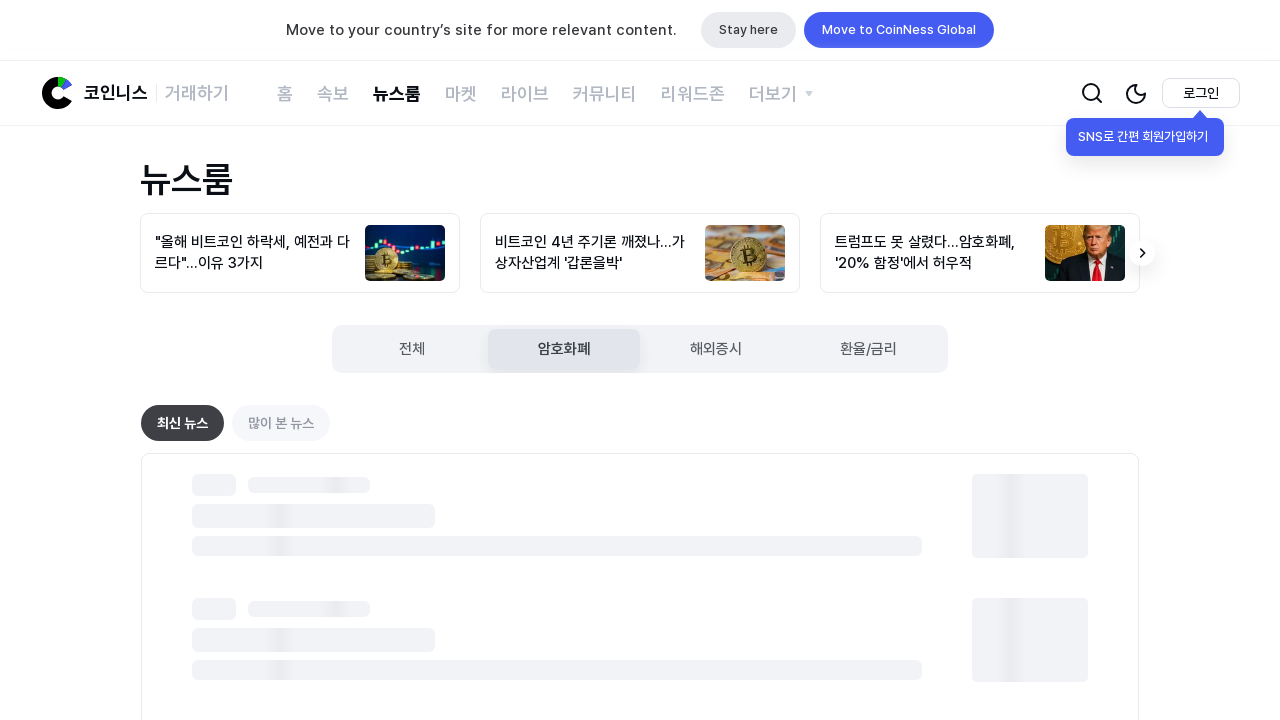

Waited for page to load after selecting cryptocurrency category
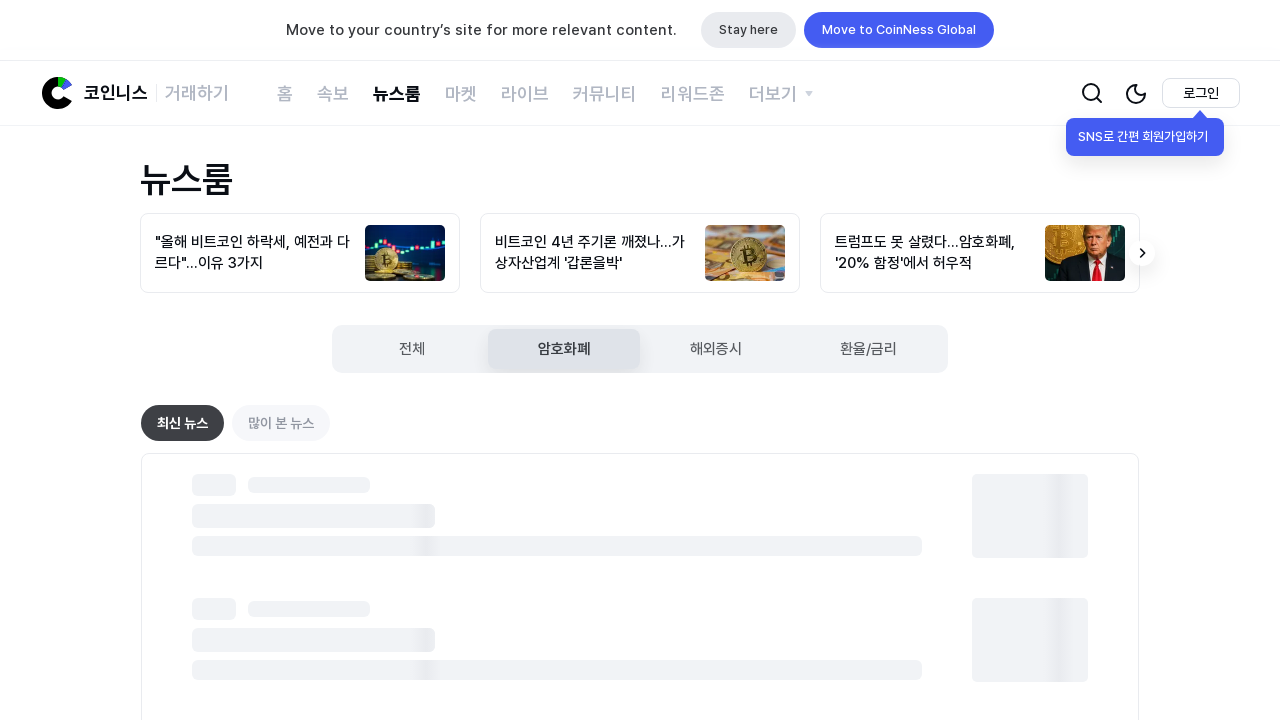

Clicked '더보기' (load more) button to load additional news articles at (640, 360) on internal:role=button[name="더보기"i]
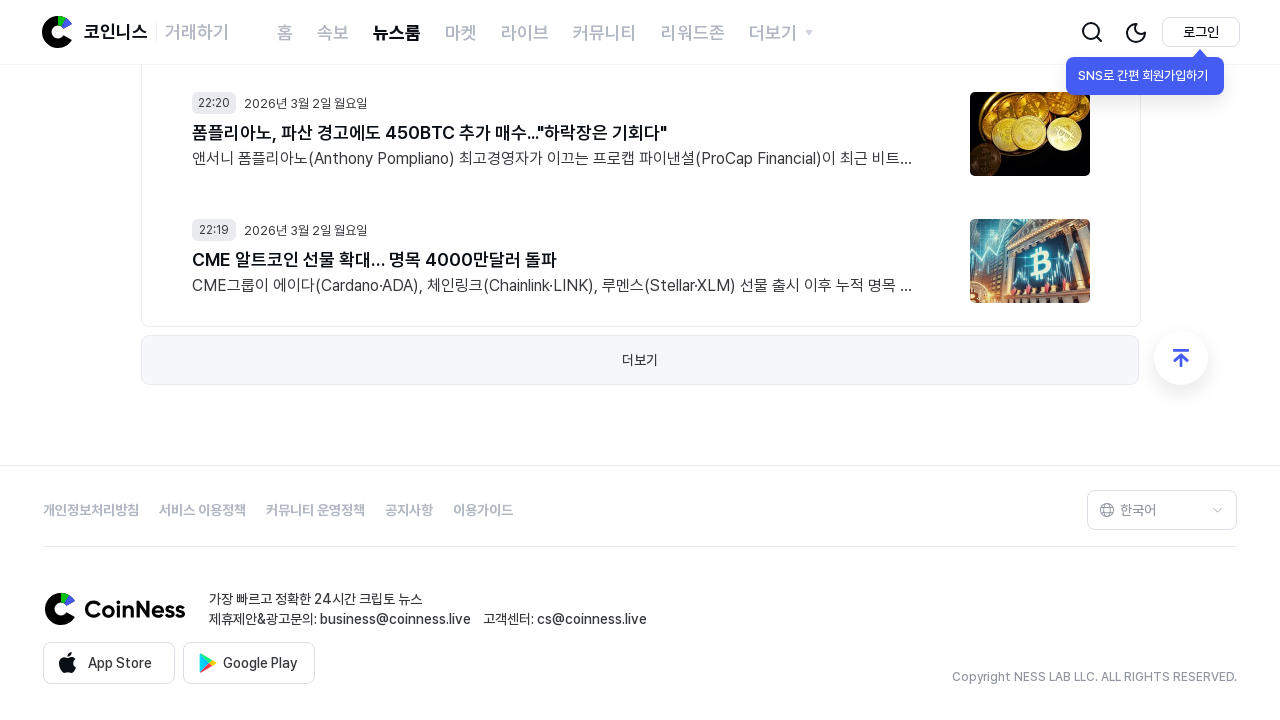

Waited for additional news articles to load
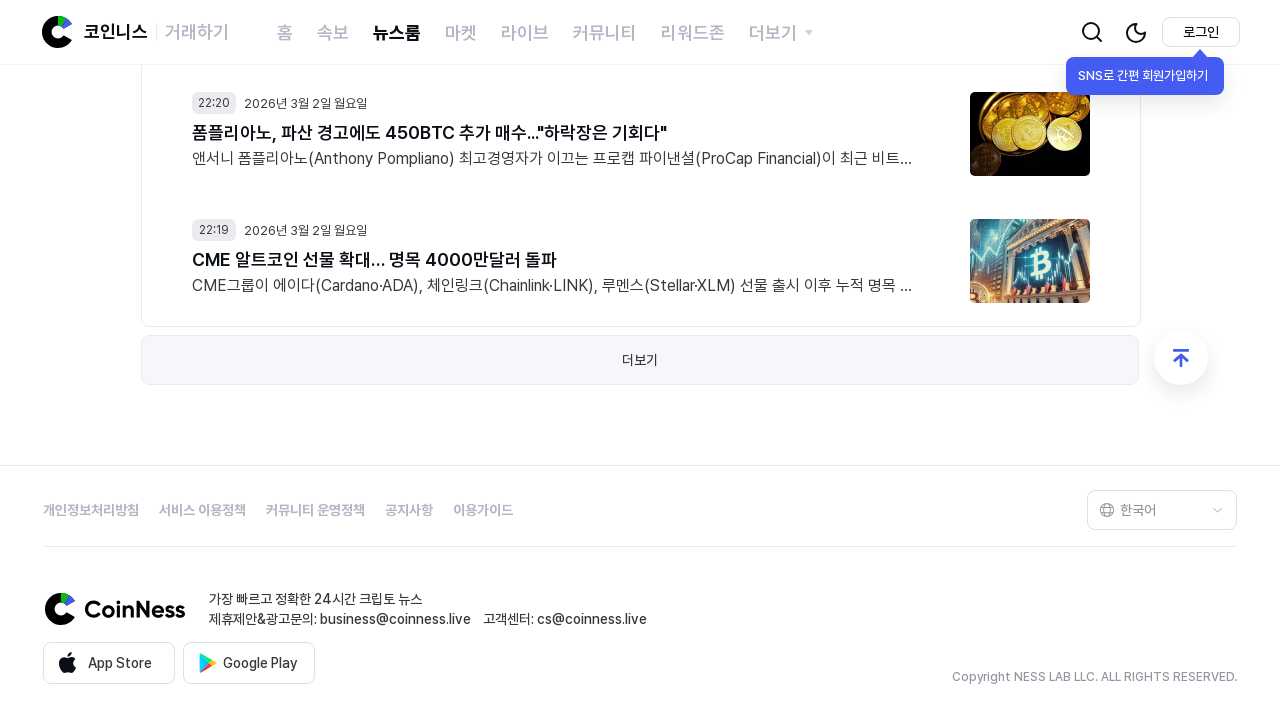

Waited for news article elements to be visible
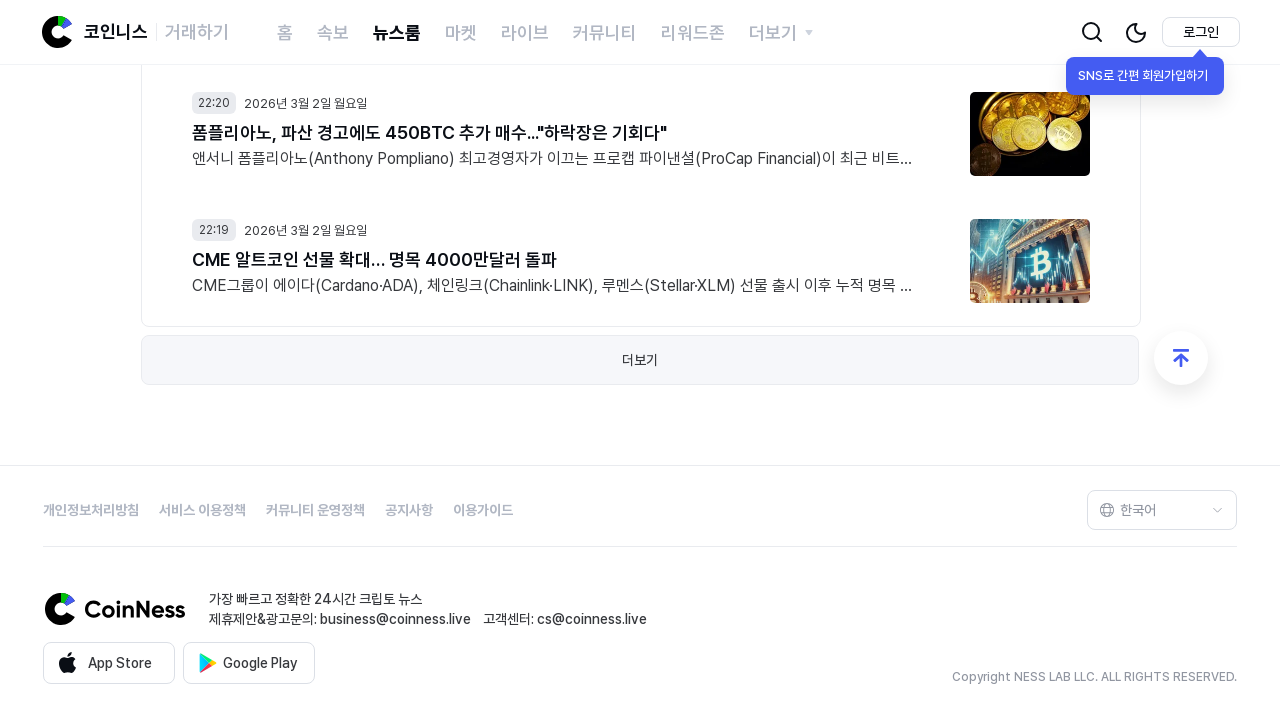

Retrieved 25 news article elements
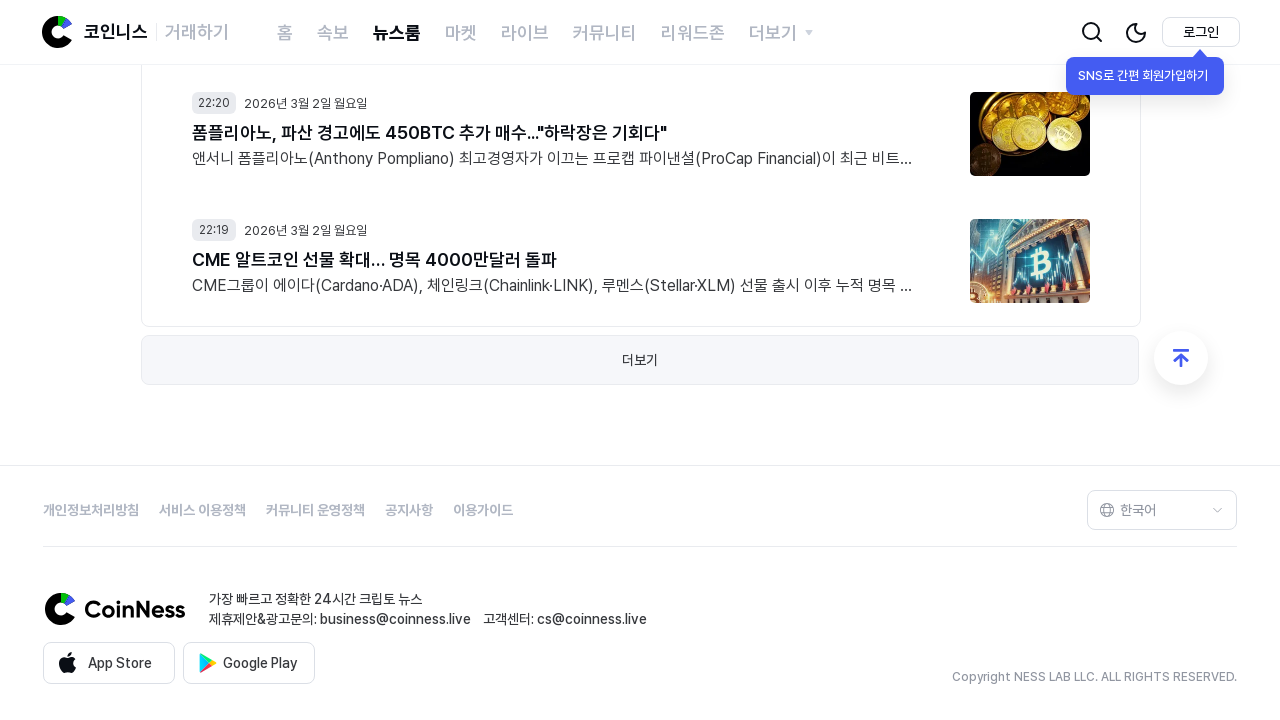

Extracted URL from first news article
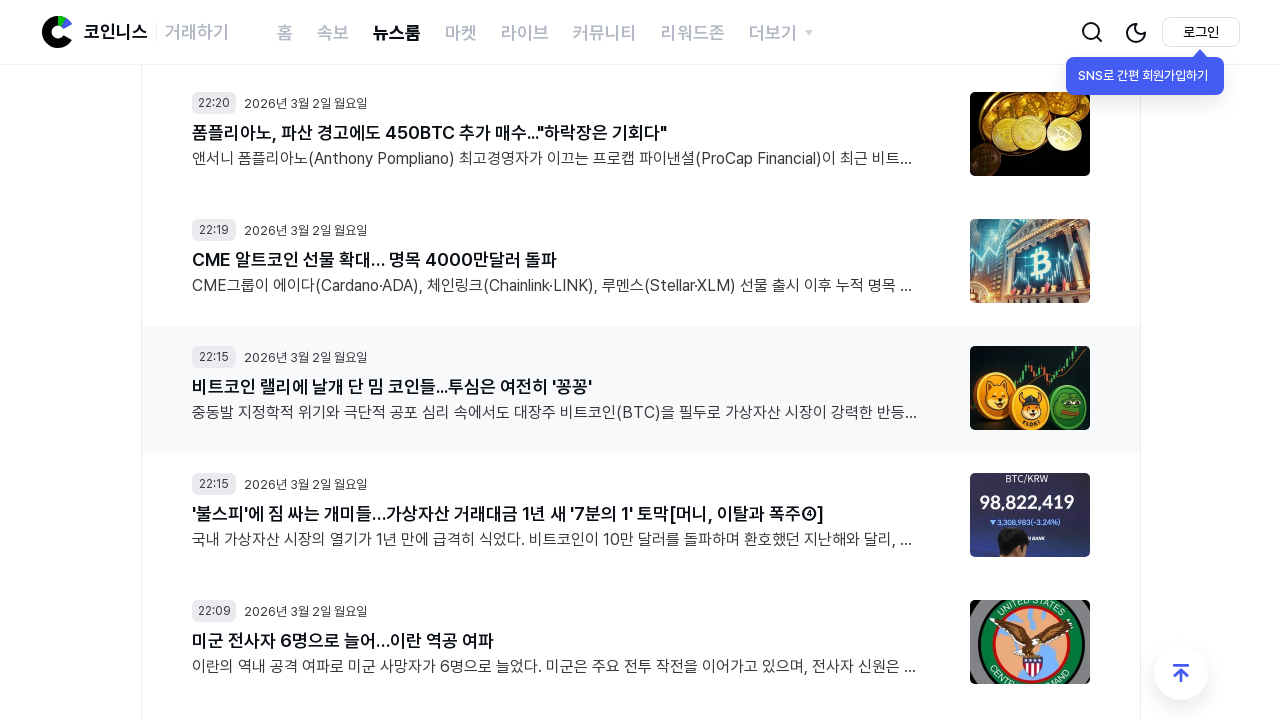

Navigated to individual news article page: https://mbiz.heraldcorp.com/article/10685471
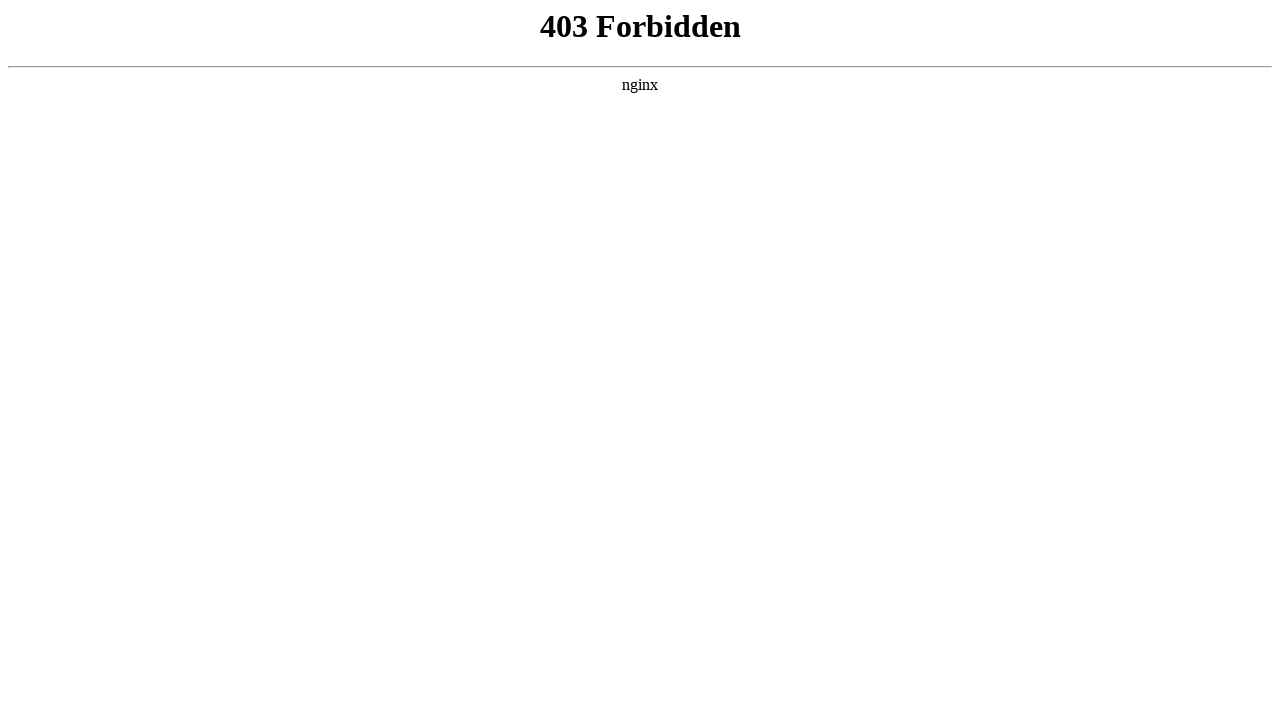

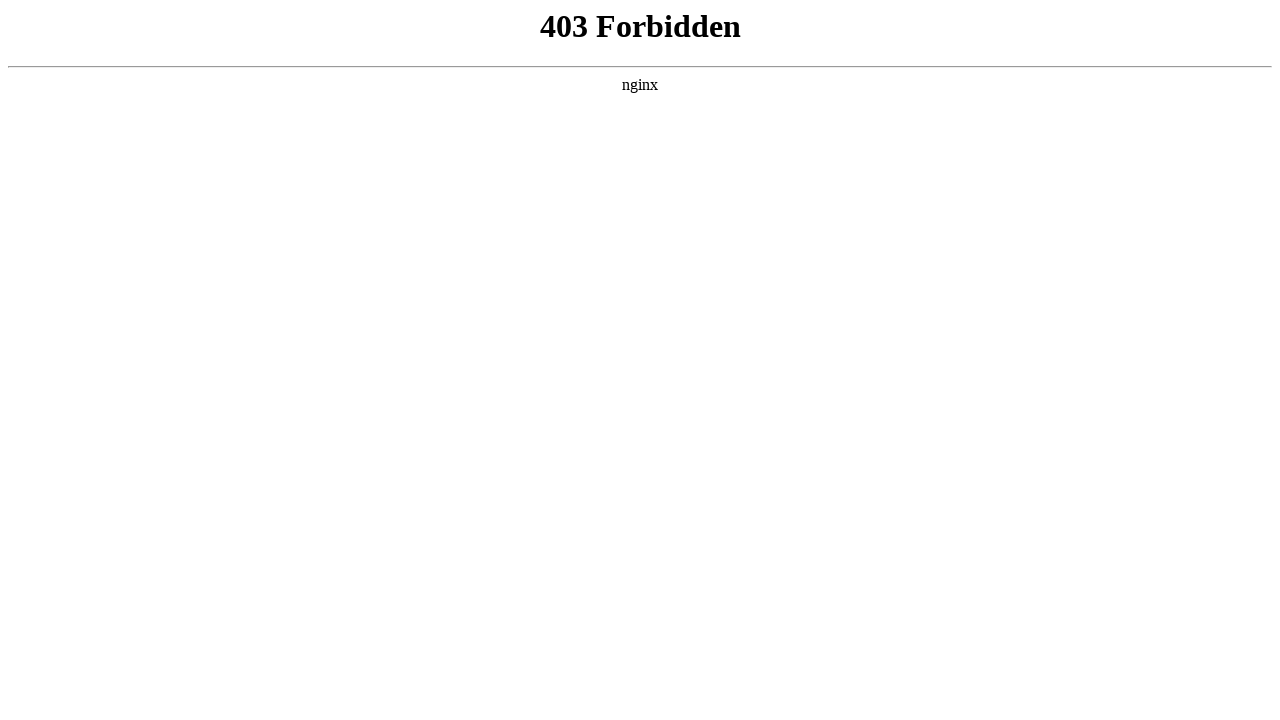